Tests a math quiz form by reading two numbers from the page, calculating their sum, selecting the correct answer from a dropdown, and submitting the form.

Starting URL: http://suninjuly.github.io/selects1.html

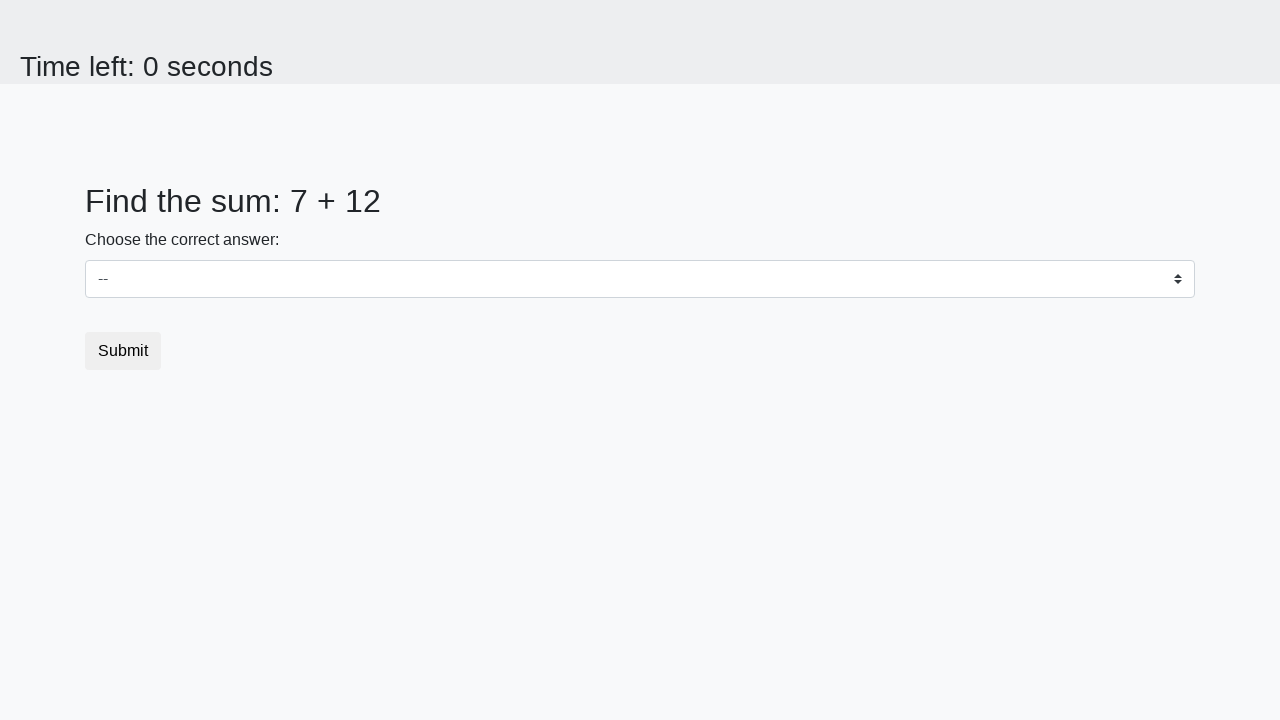

Read first number from page: 7
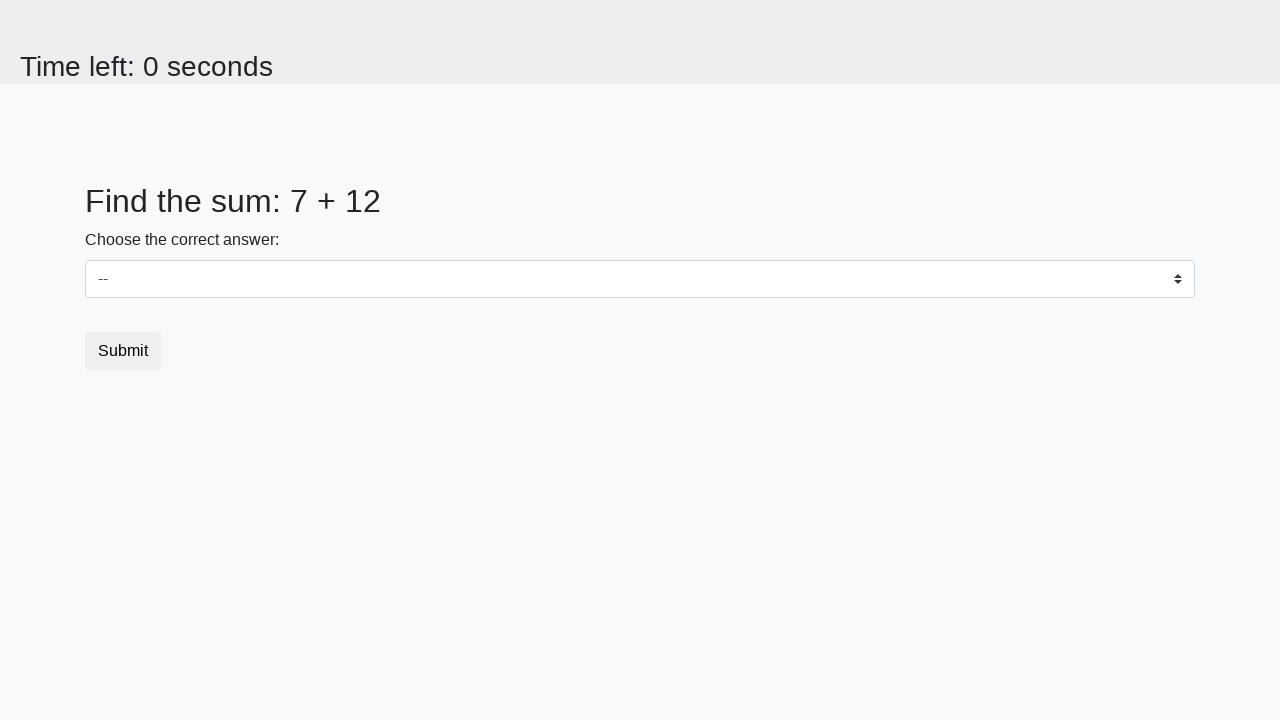

Read second number from page: 12
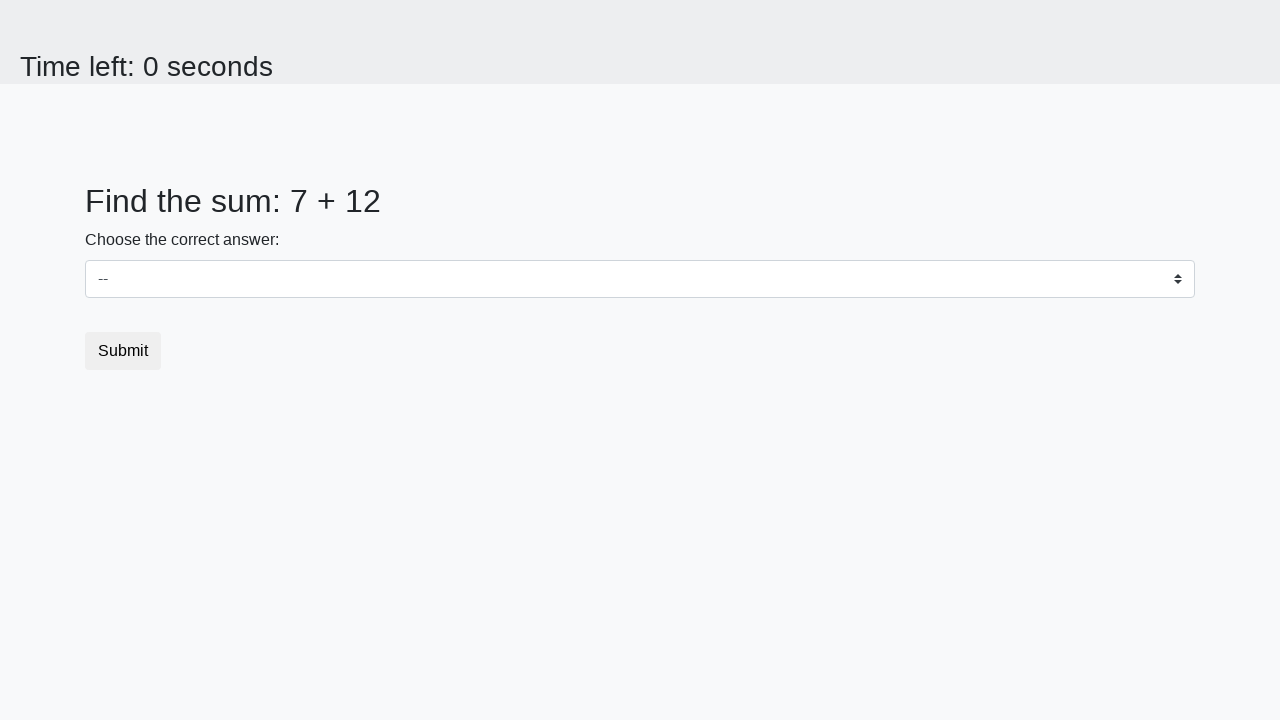

Calculated sum: 7 + 12 = 19
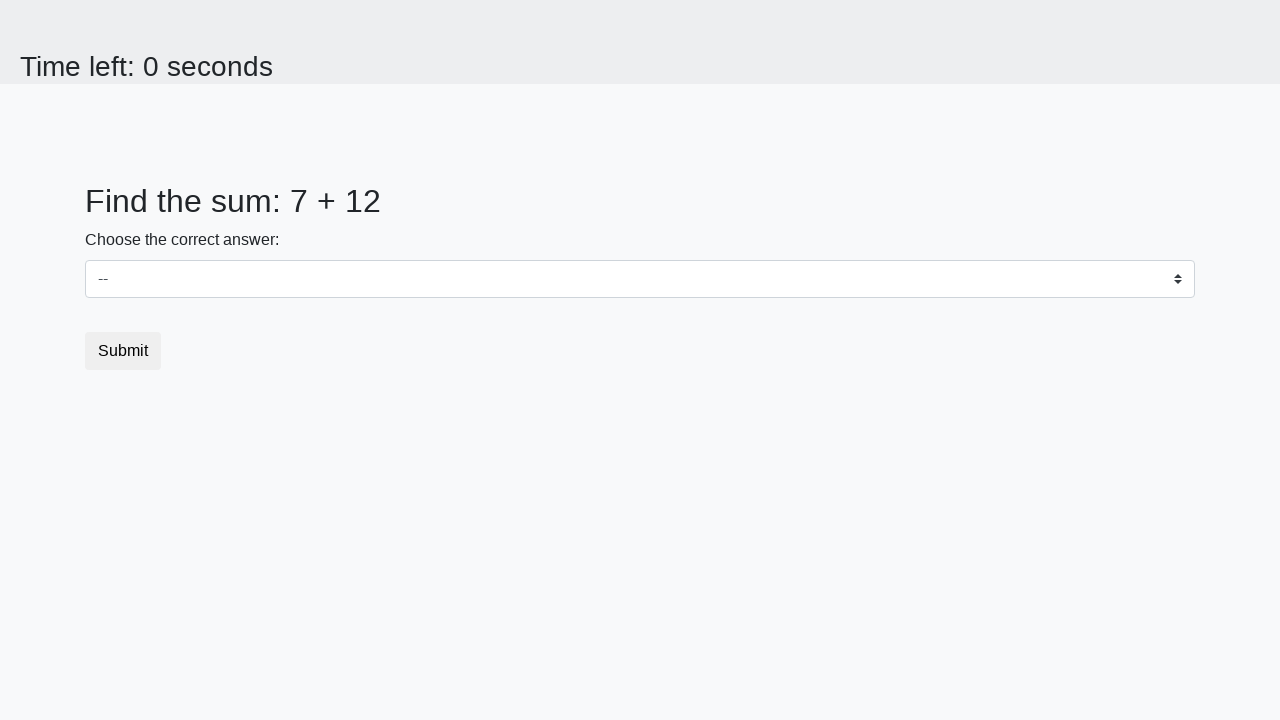

Selected dropdown option with value 19 on #dropdown
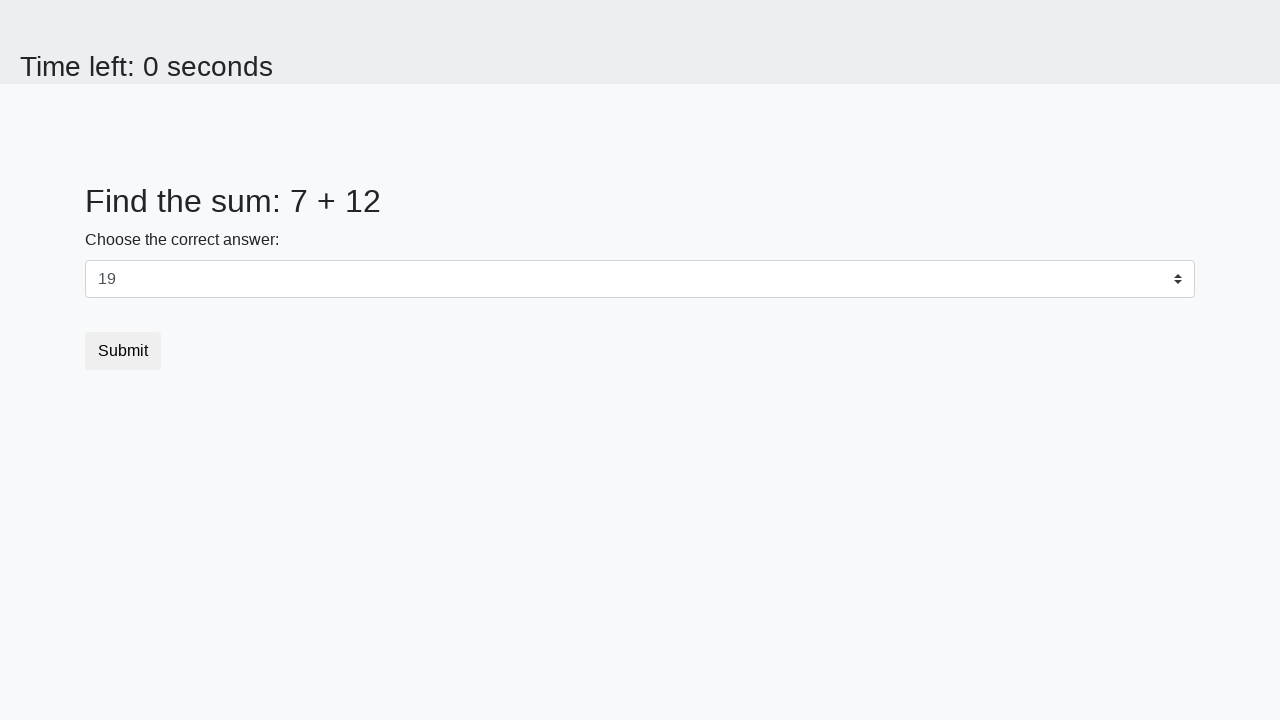

Clicked submit button to submit the form at (123, 351) on button[type='submit']
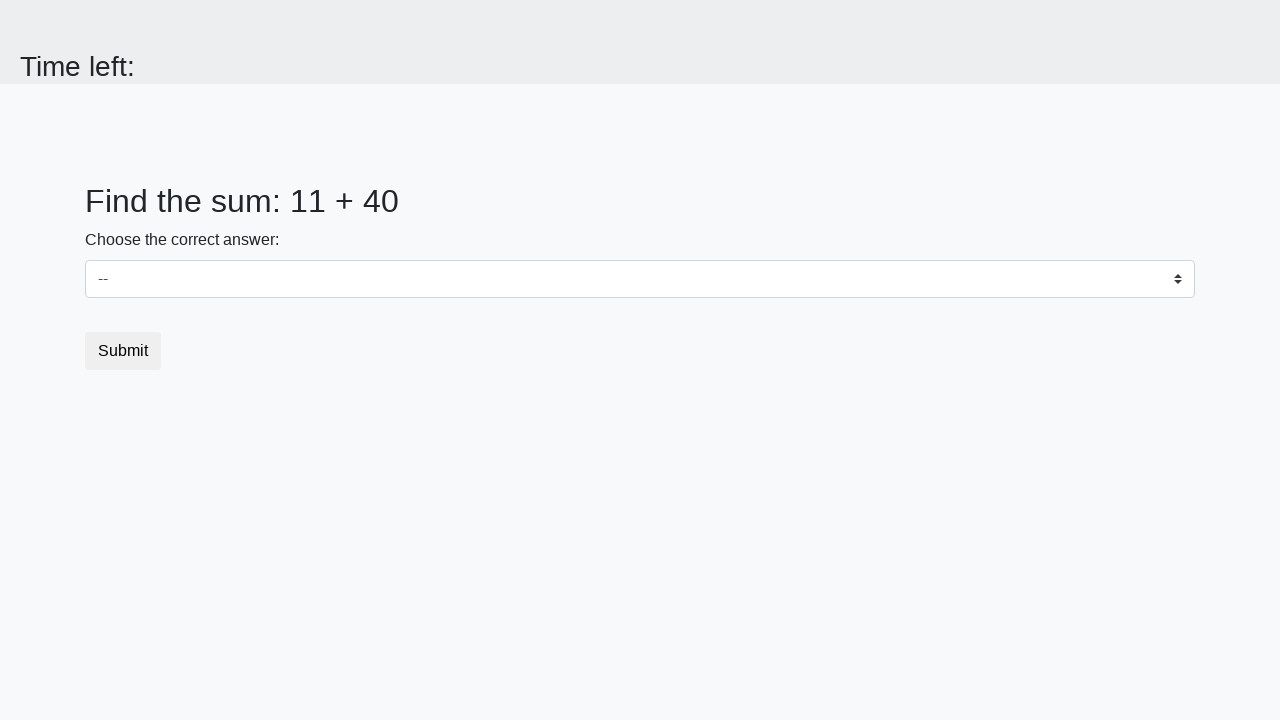

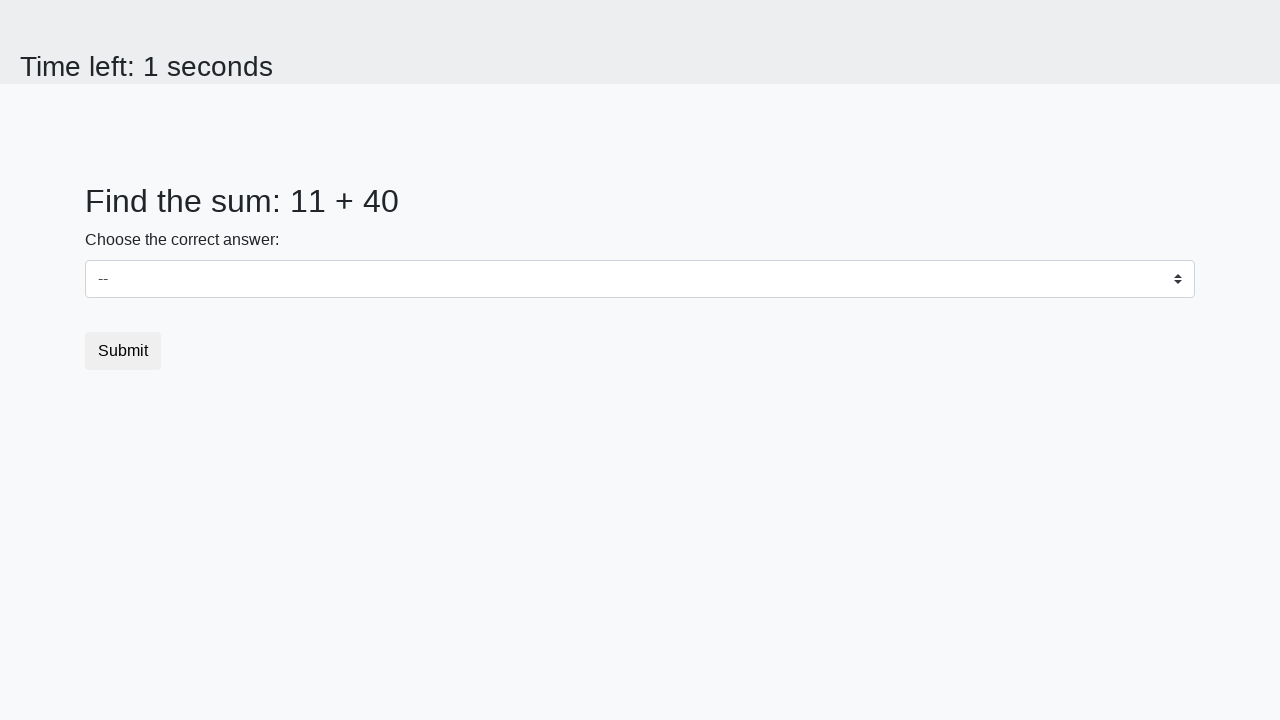